Tests the HSBC property valuation tool by navigating to the page and interacting with the region selection dropdown form field.

Starting URL: https://www.hsbc.com.hk/zh-hk/mortgages/tools/property-valuation/

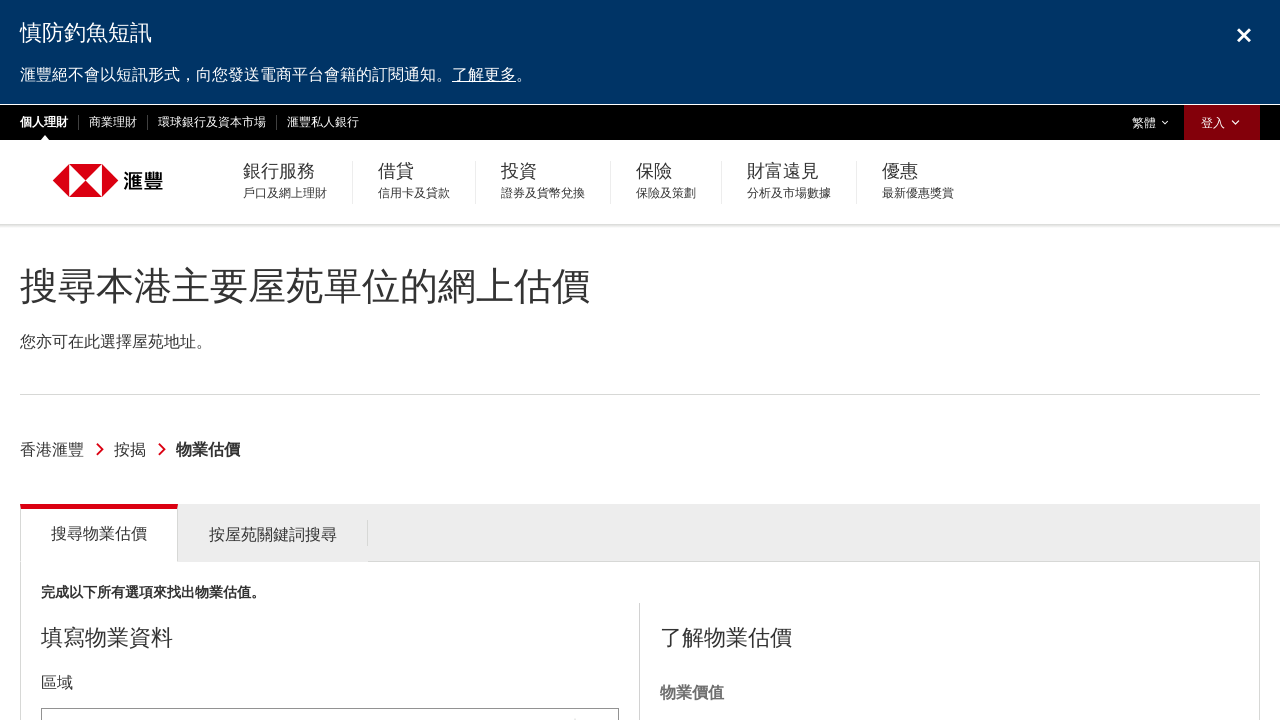

Page loaded and network idle
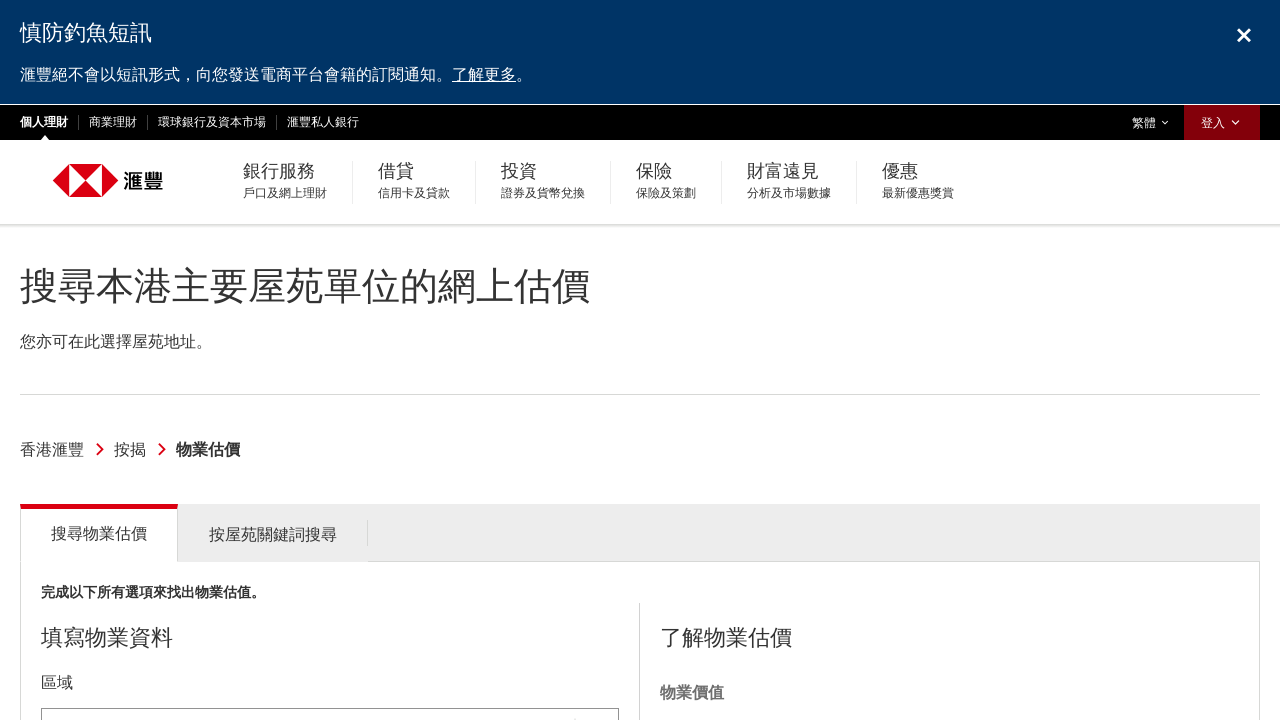

Clicked region dropdown to open it at (330, 698) on #tools_form_1_selectized
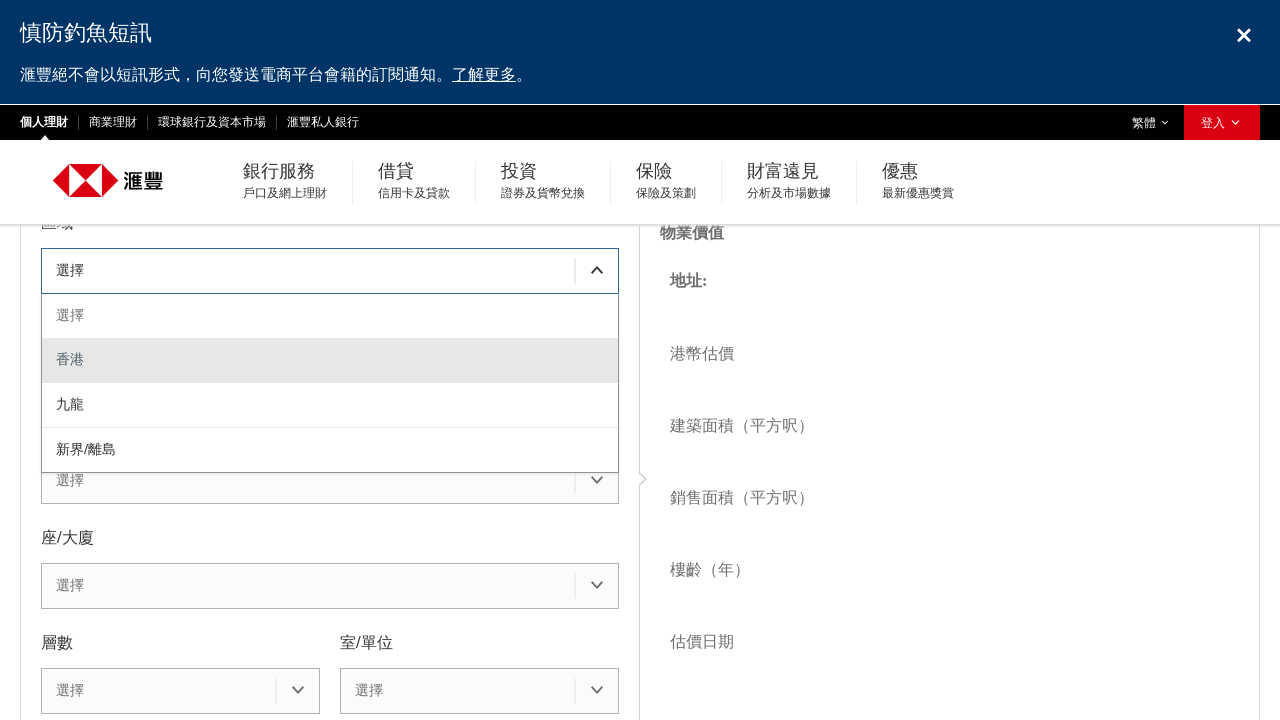

Dropdown menu appeared
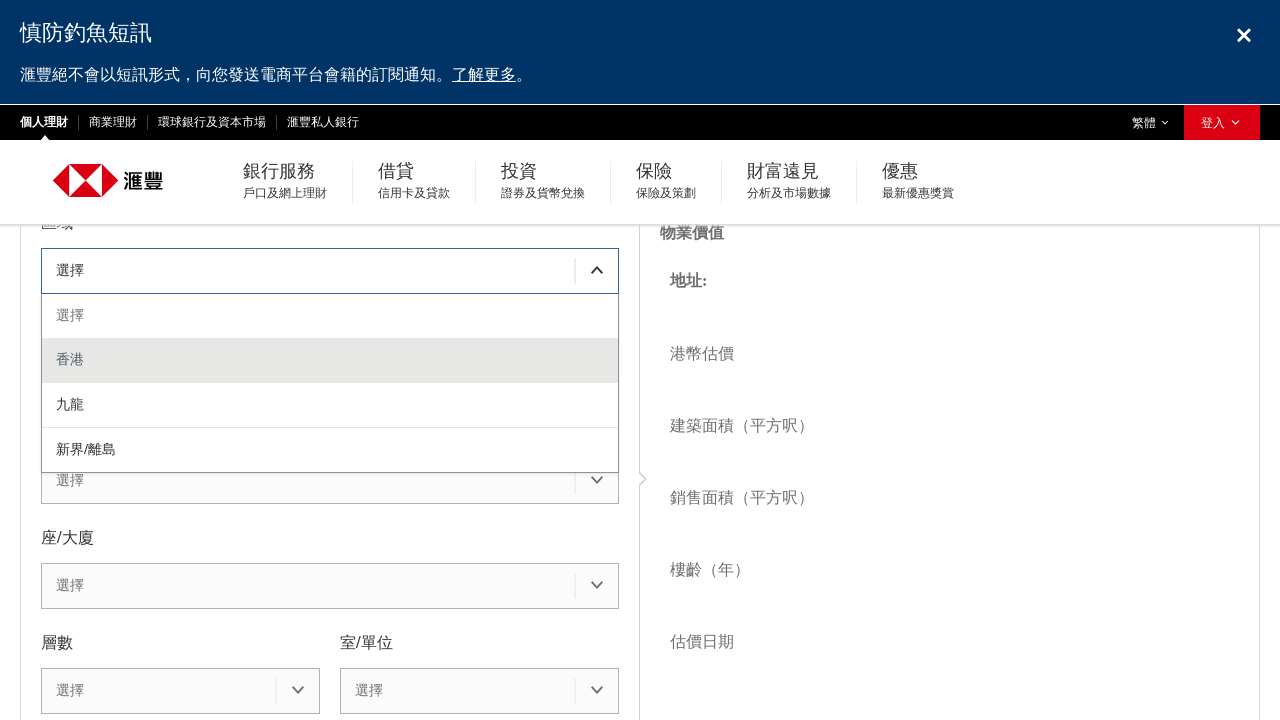

Selected second option from region dropdown at (330, 361) on #tools_form_1_menu div >> nth=1
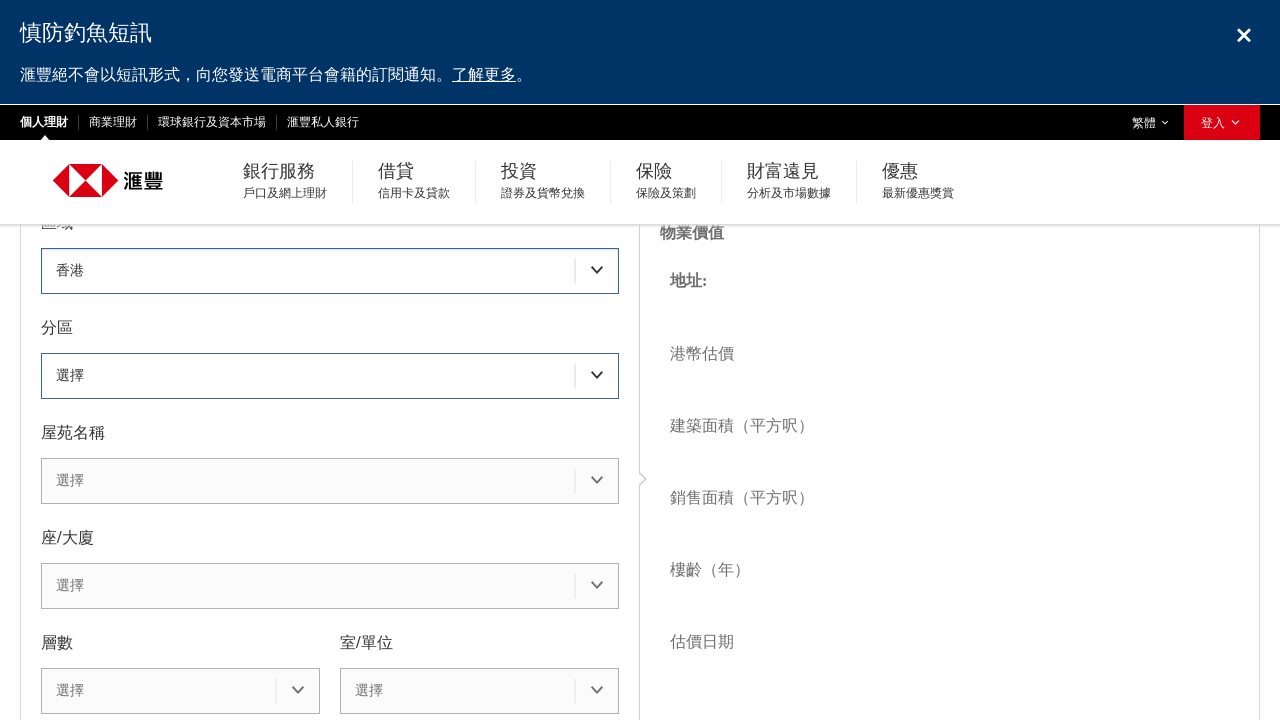

Waited 2 seconds for selection to be applied
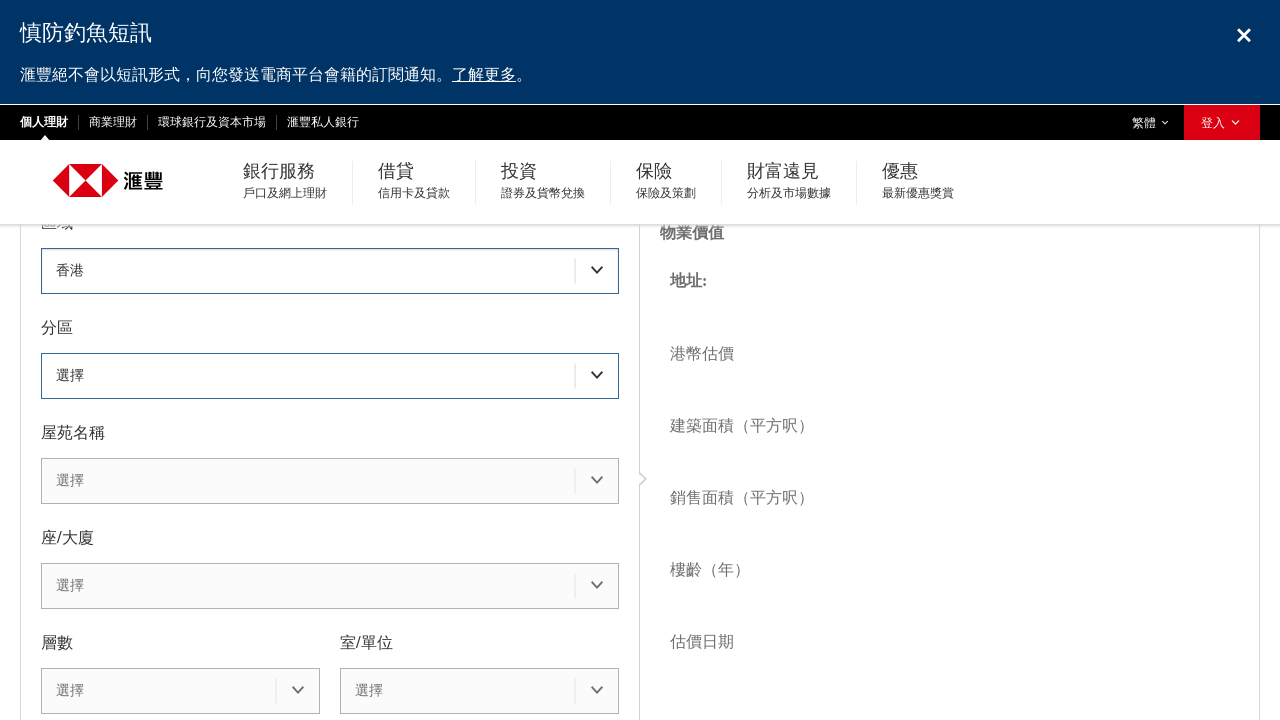

Verified region selection was applied
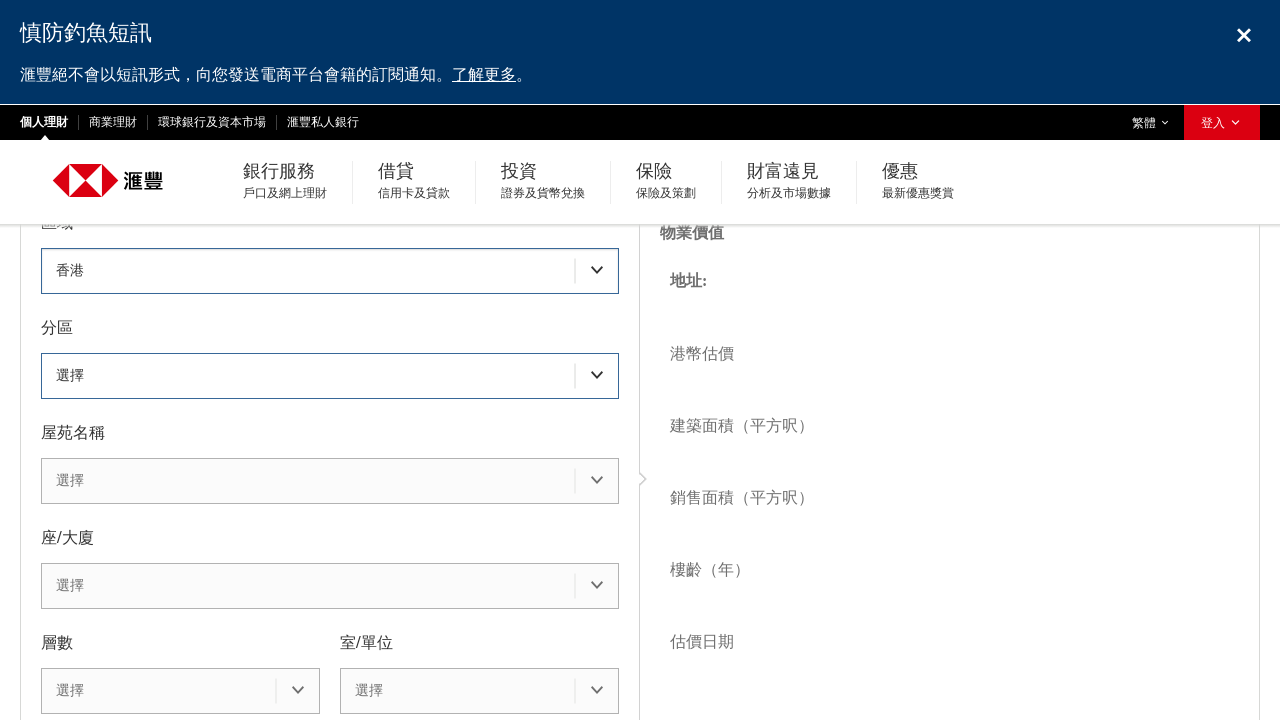

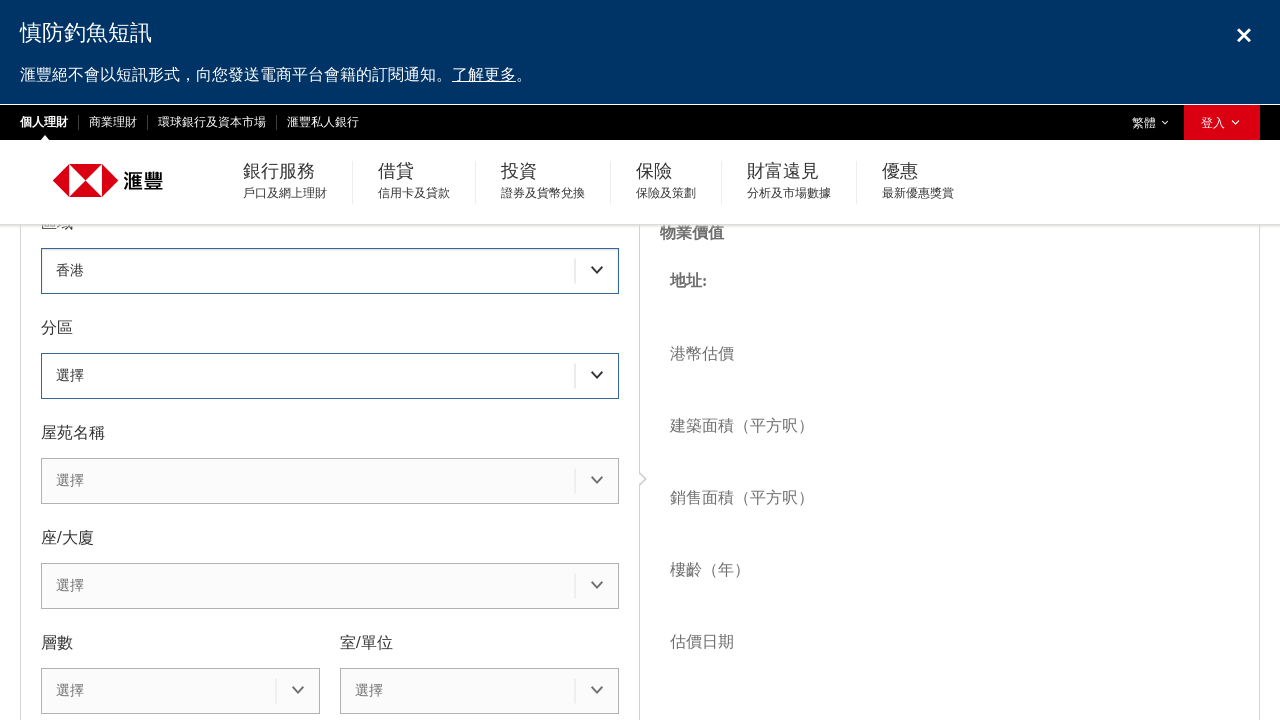